Tests user registration functionality by filling in username, email, and password fields on a registration form and submitting it.

Starting URL: https://tegb-frontend-88542200c6db.herokuapp.com/register

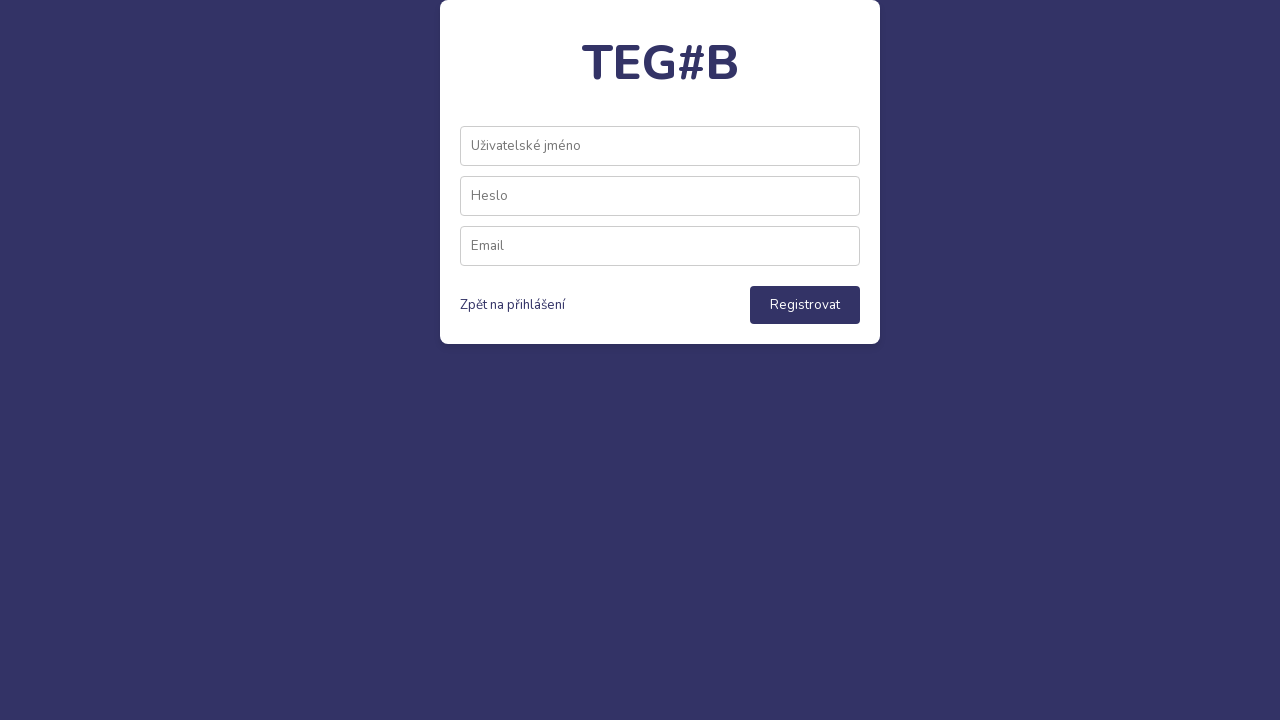

Filled username field with 'testuser_7294' on xpath=//input[@data-testid='username-input']
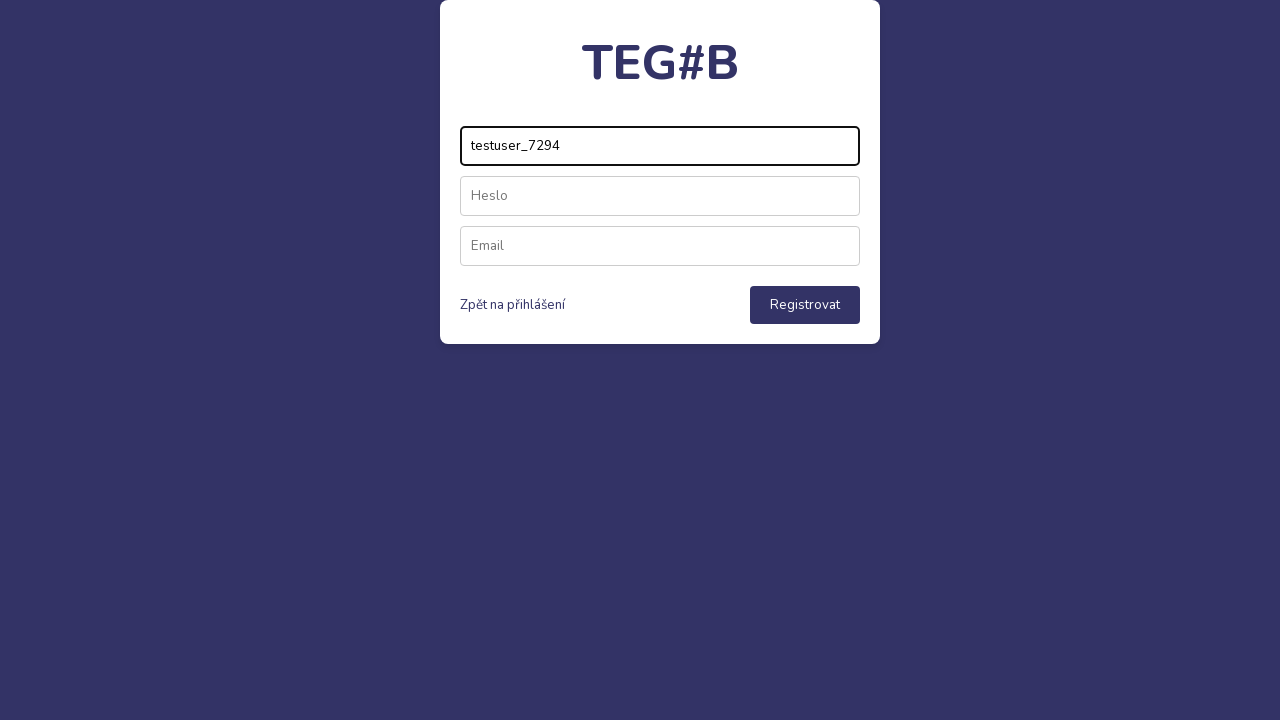

Filled email field with 'jane.doe@example.org' on xpath=//input[@data-testid='email-input']
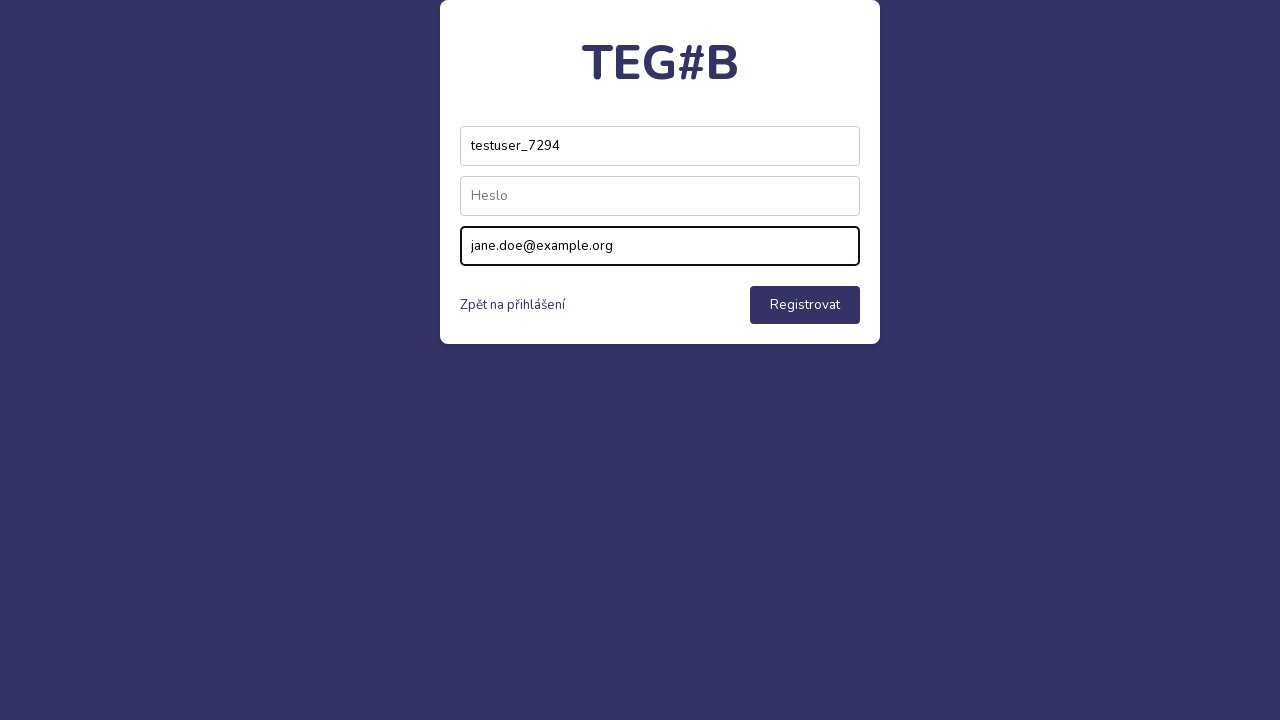

Filled password field with '123456' on xpath=//input[@data-testid='password-input']
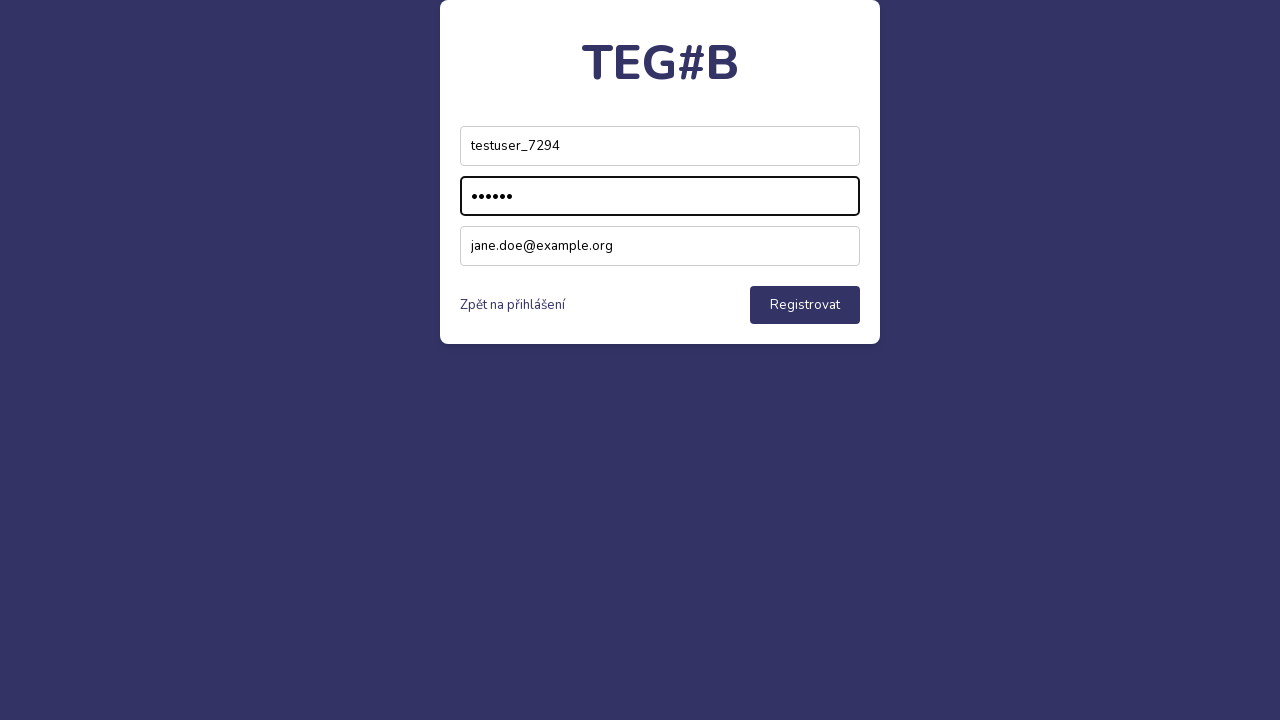

Clicked submit button to register user at (805, 305) on xpath=//button[@data-testid='submit-button']
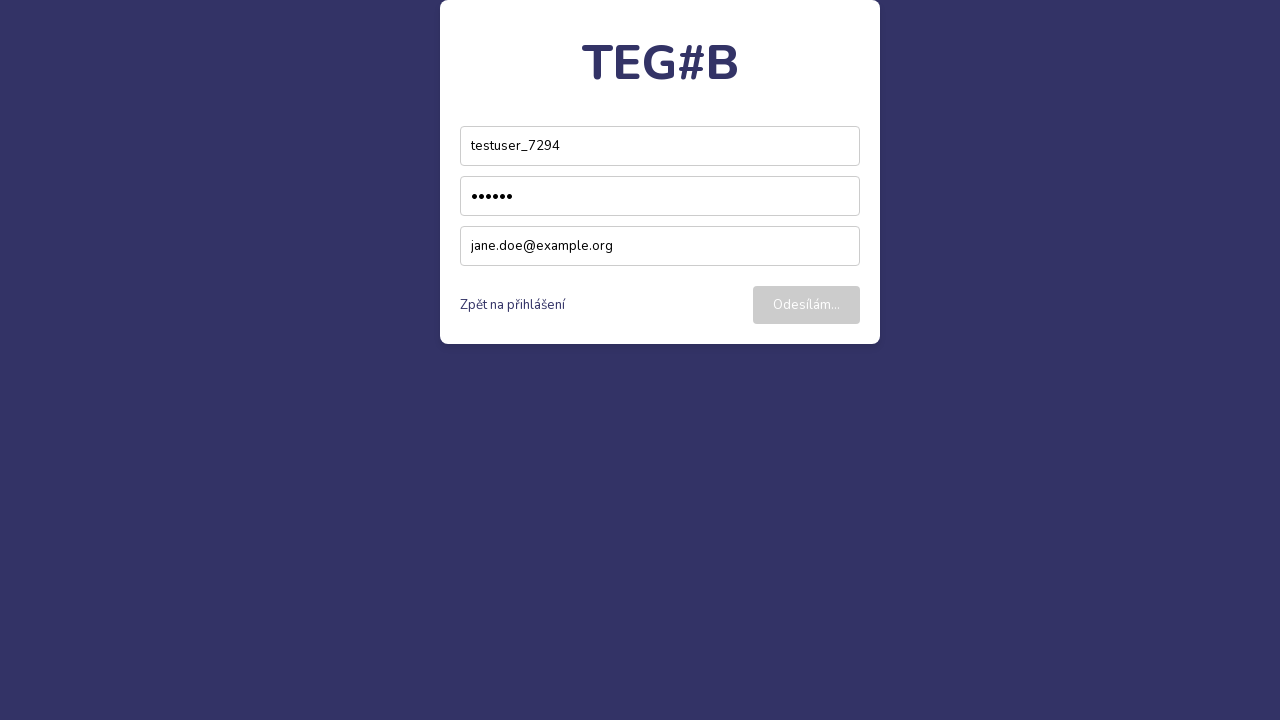

Registration completed and page loaded
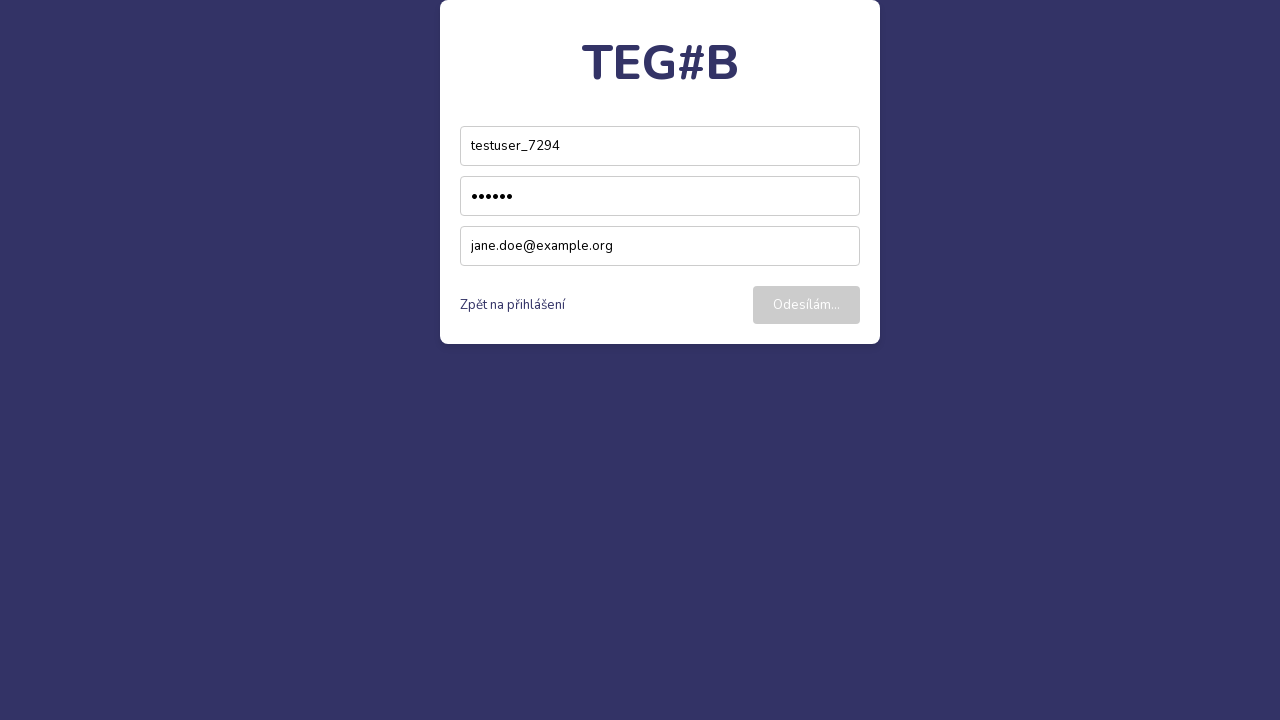

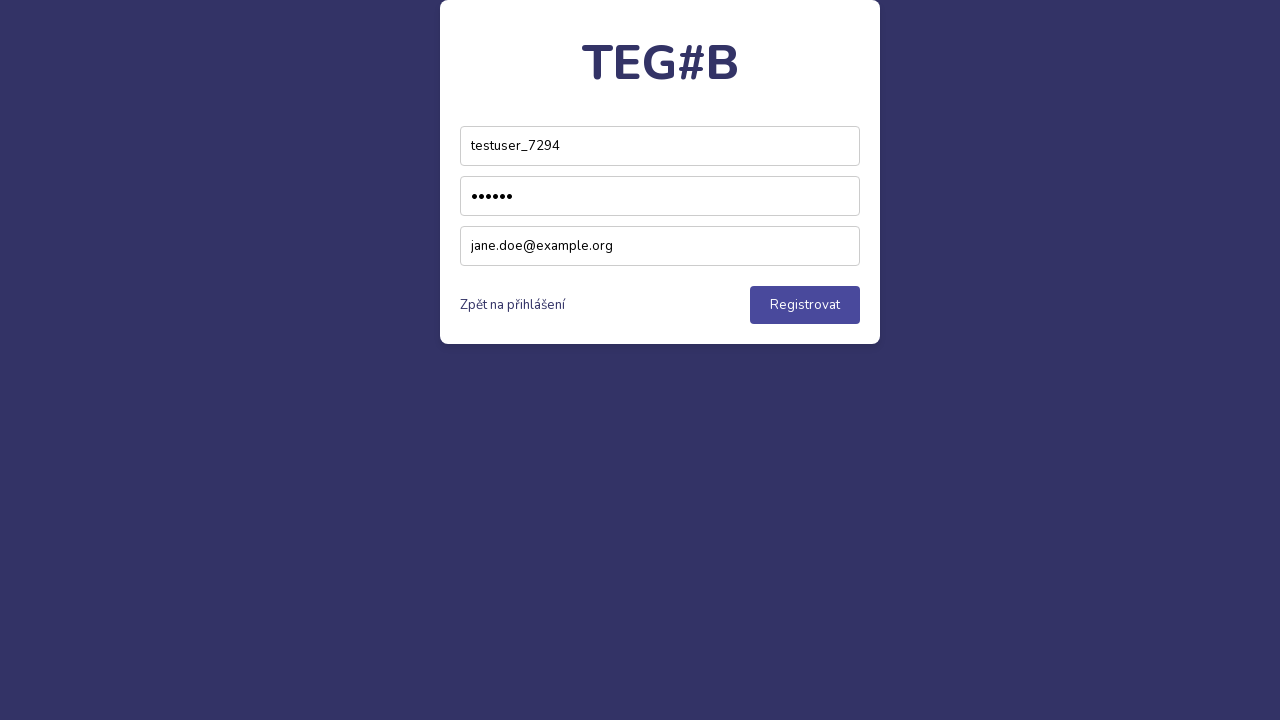